Tests drag and drop with offset by dragging an element to specific coordinates

Starting URL: https://demoqa.com/dragabble

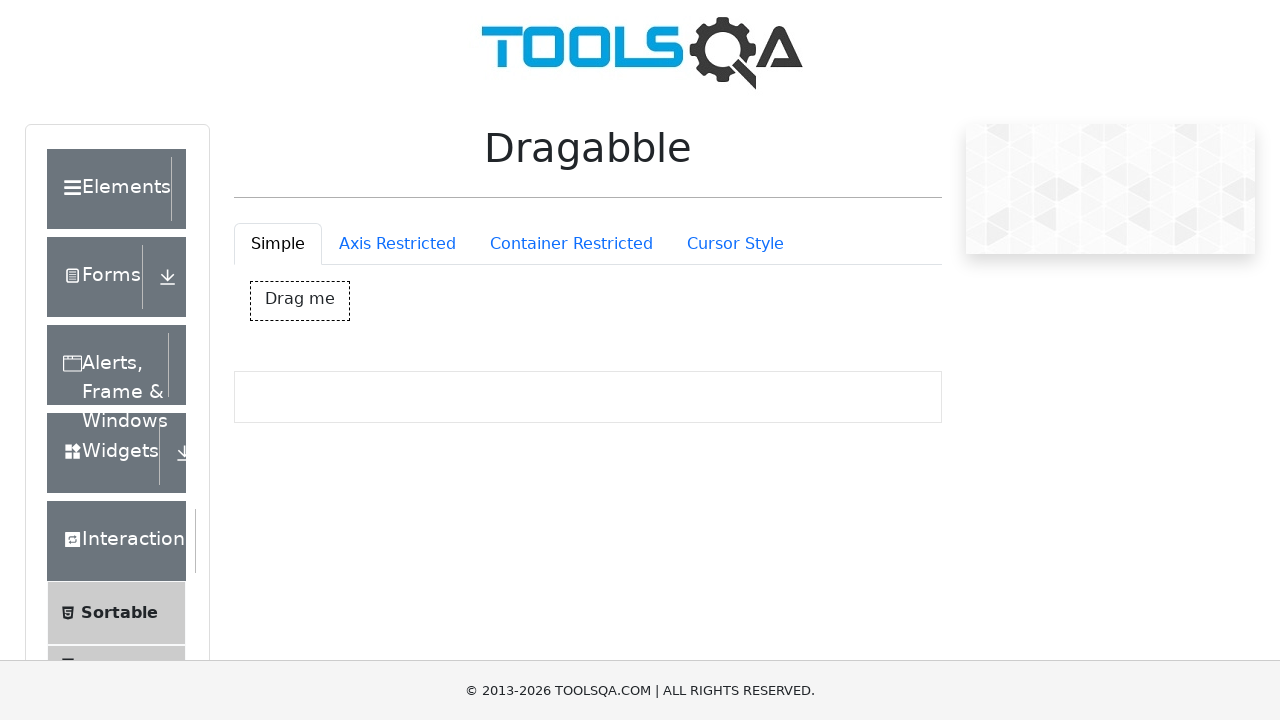

Located draggable element with id 'dragBox'
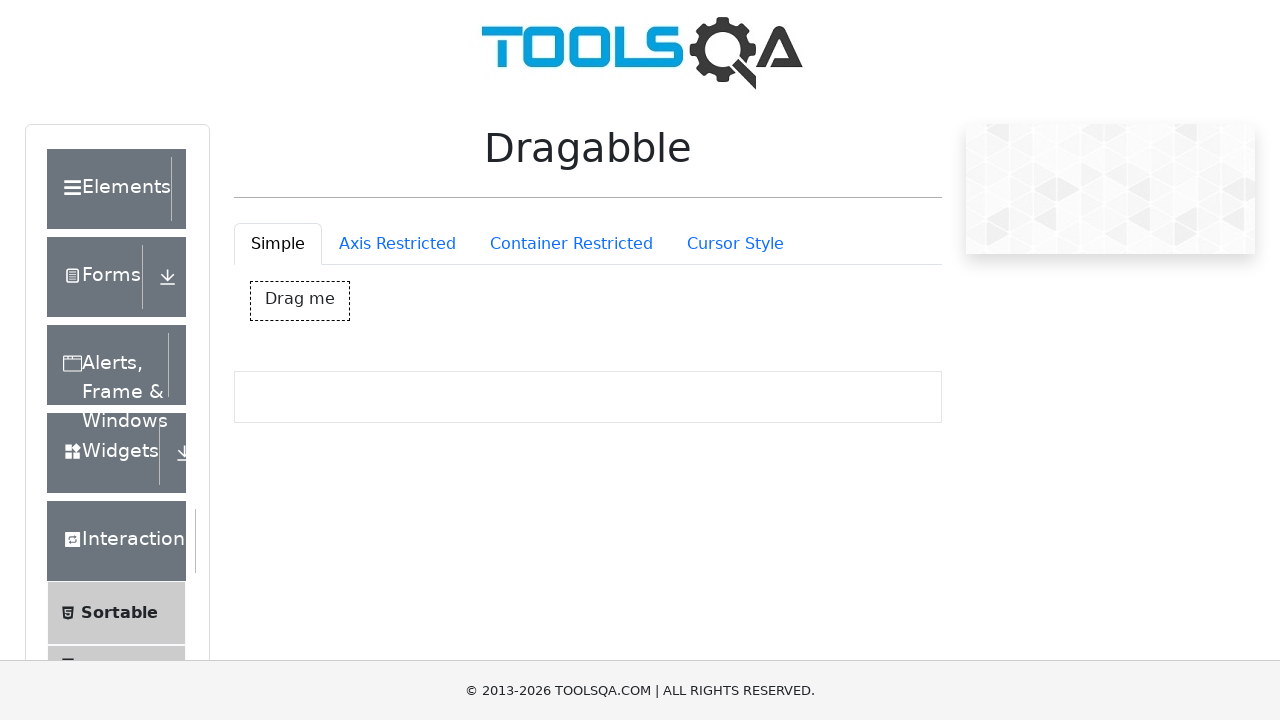

Retrieved bounding box coordinates of draggable element
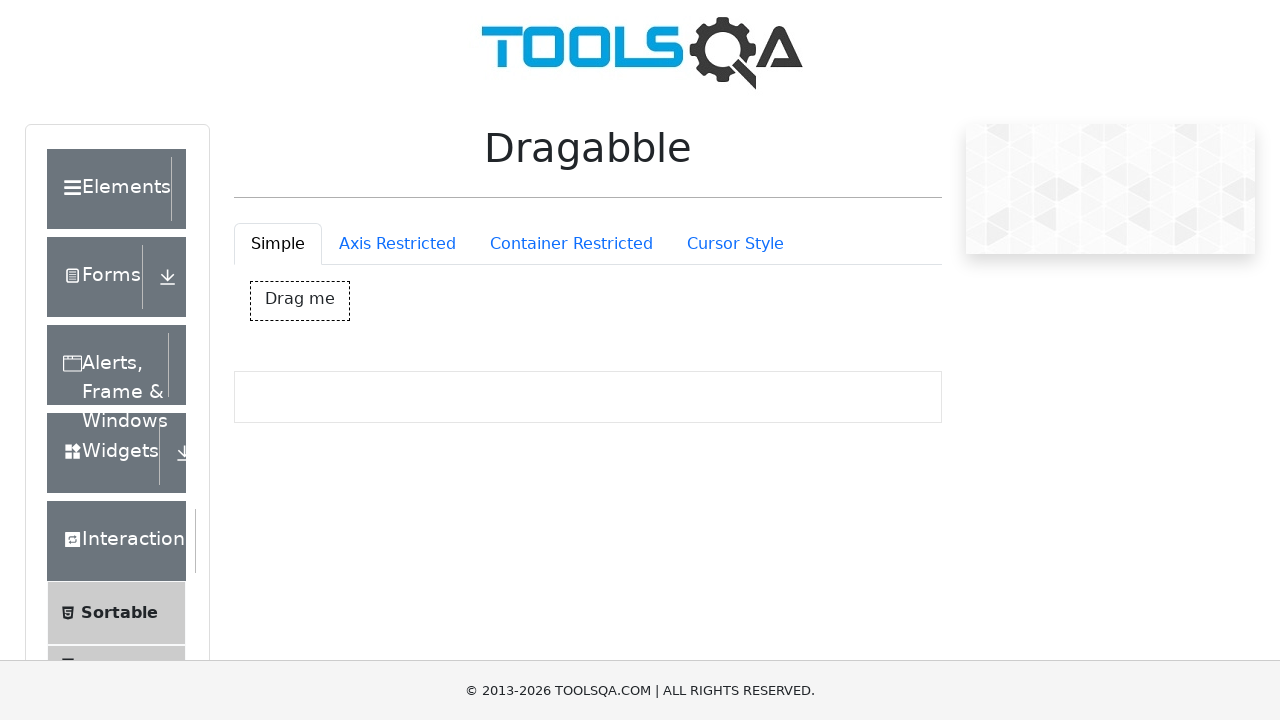

Moved mouse to center of draggable element at (300, 301)
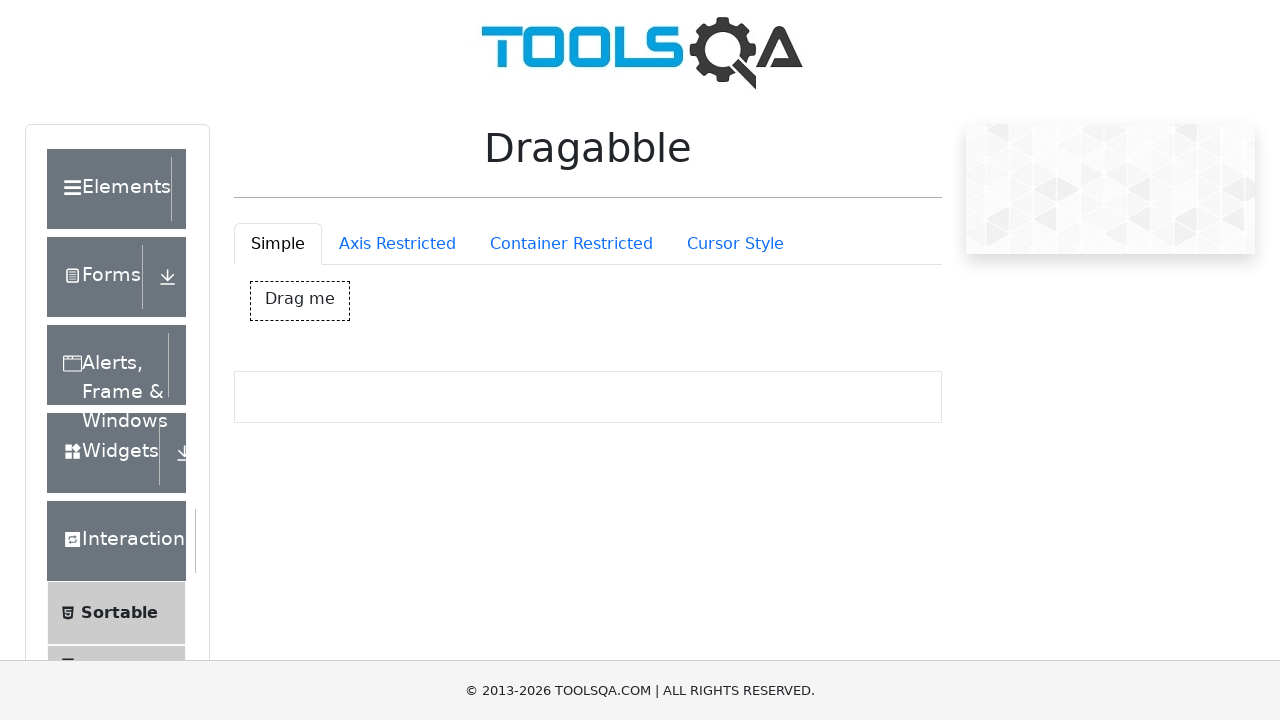

Pressed mouse button down to start drag at (300, 301)
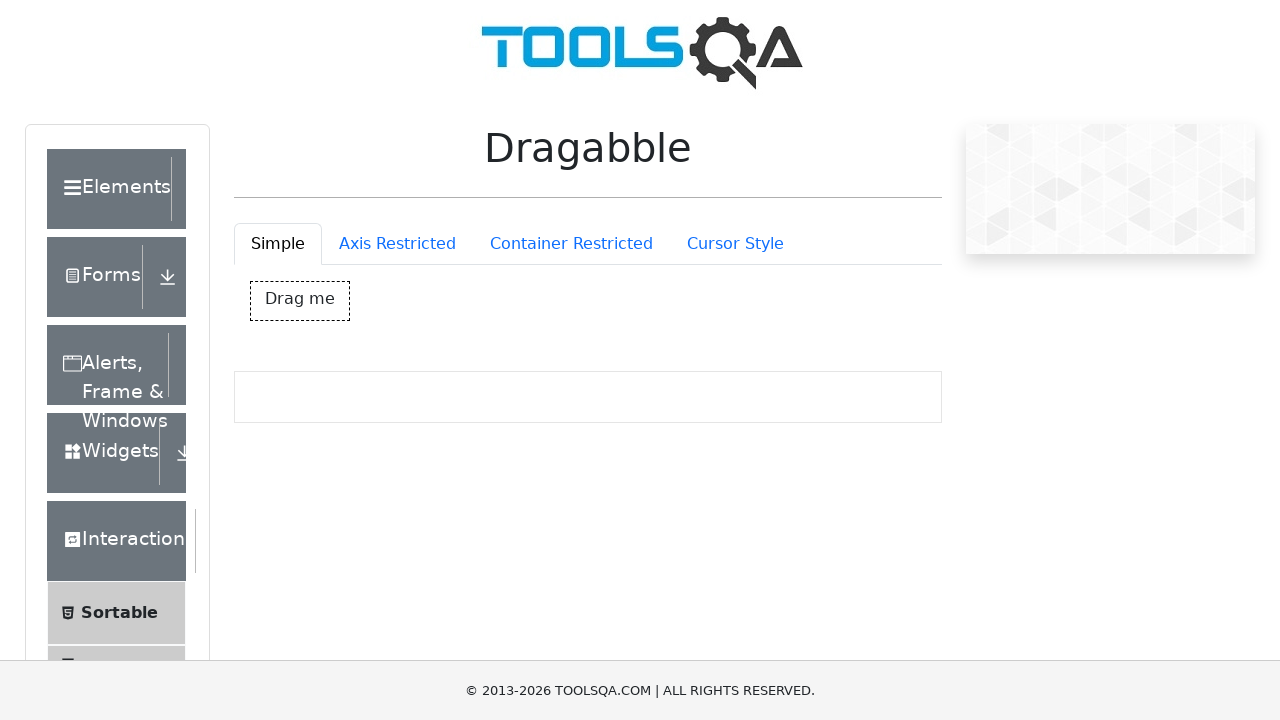

Moved mouse 150 pixels right and 150 pixels down (drag offset) at (450, 451)
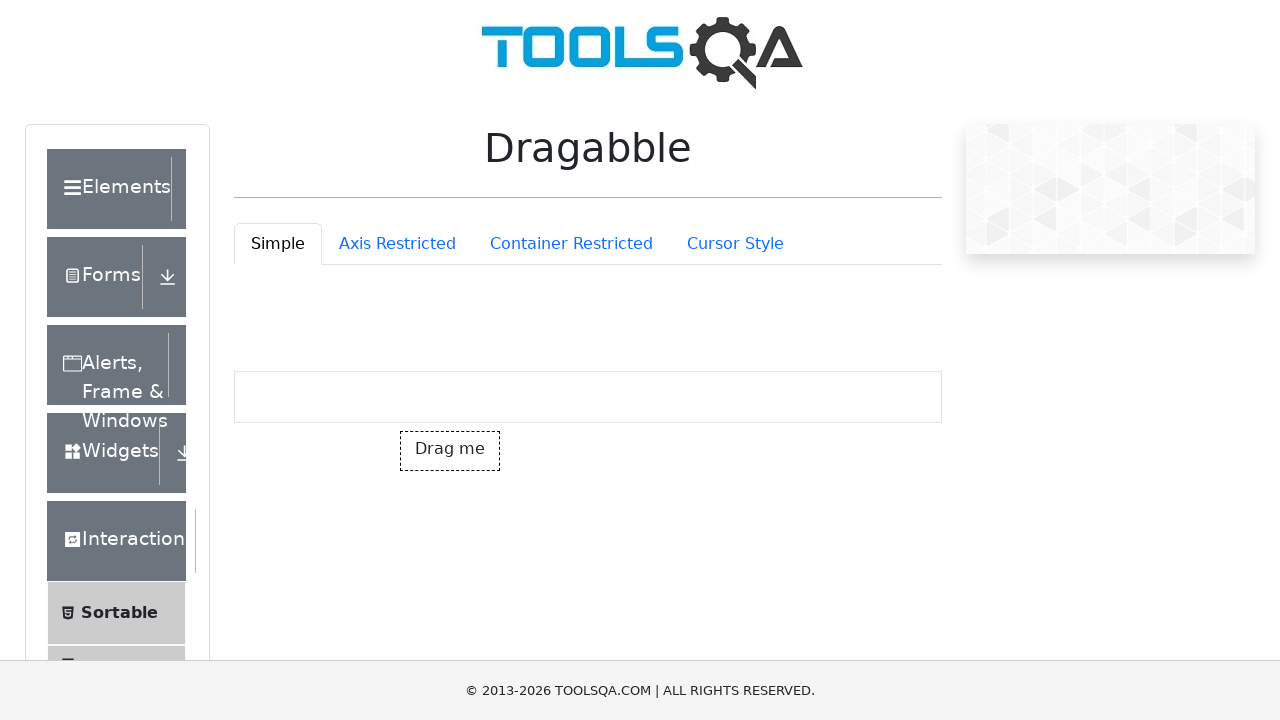

Released mouse button to complete drag and drop at (450, 451)
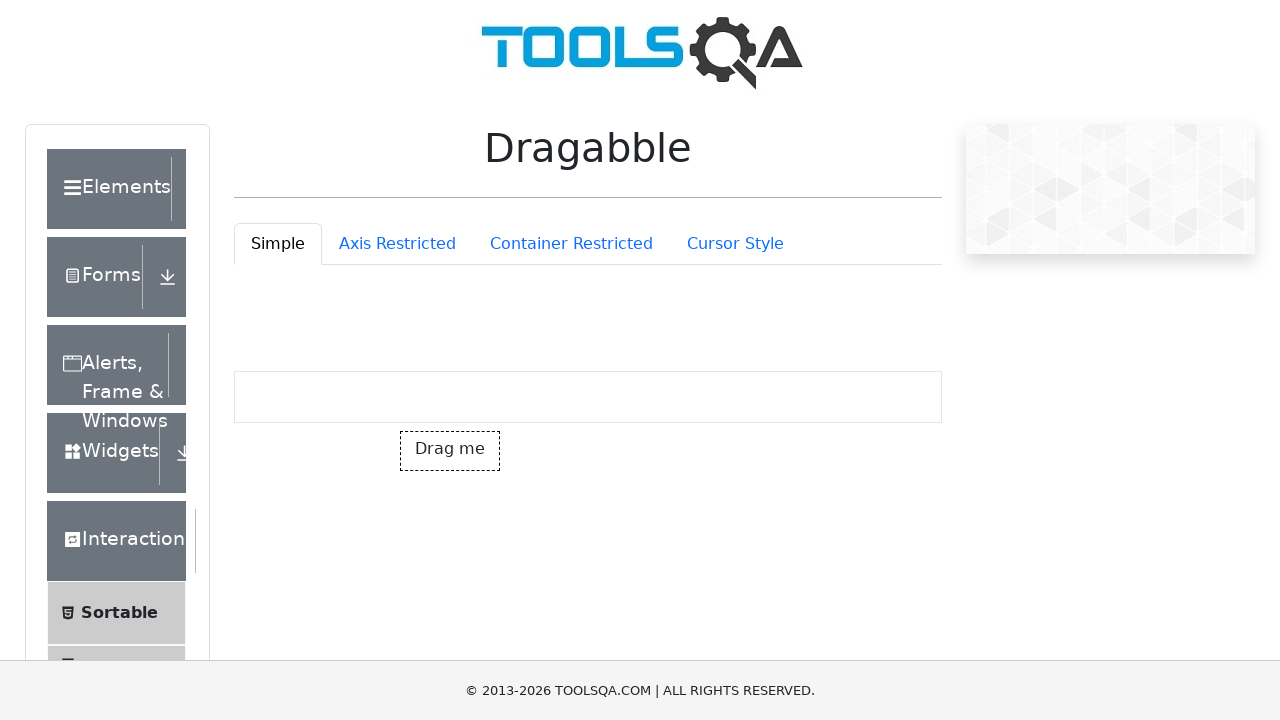

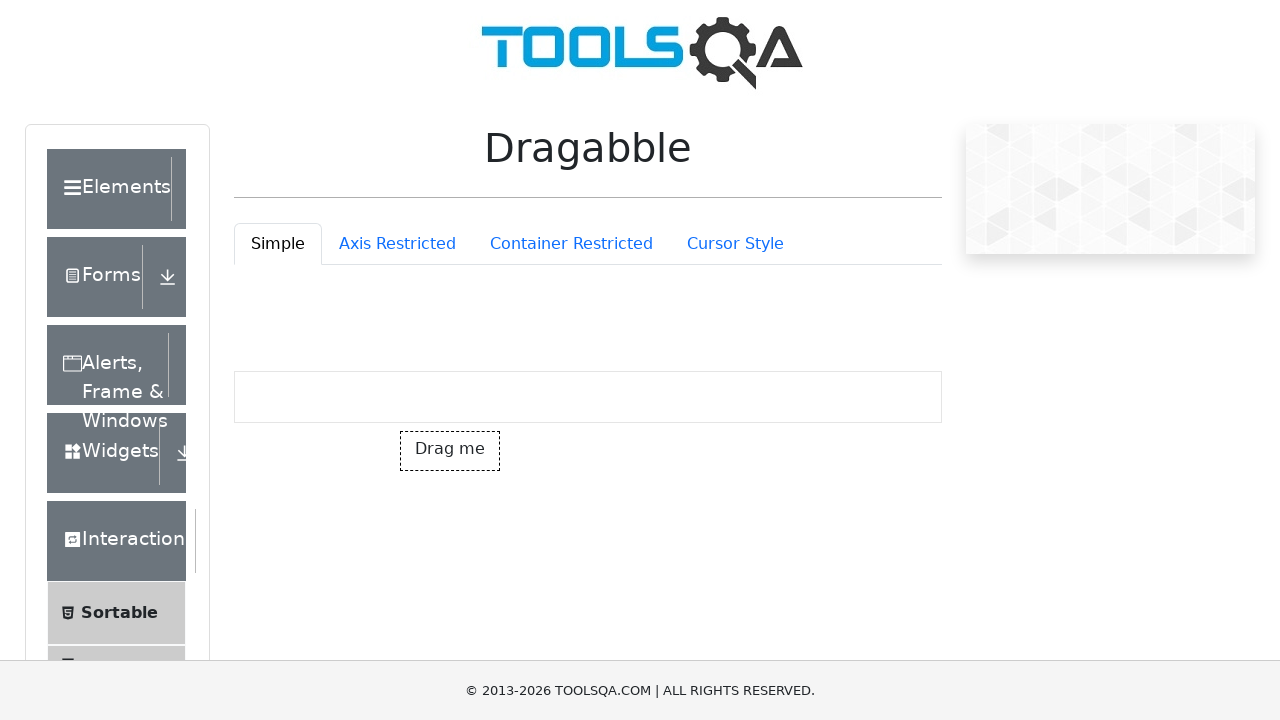